Navigates to an OpenCart demo site and verifies the page loads by waiting for it to be ready. The original test only read page properties without performing any interactions.

Starting URL: https://naveenautomationlabs.com/opencart/

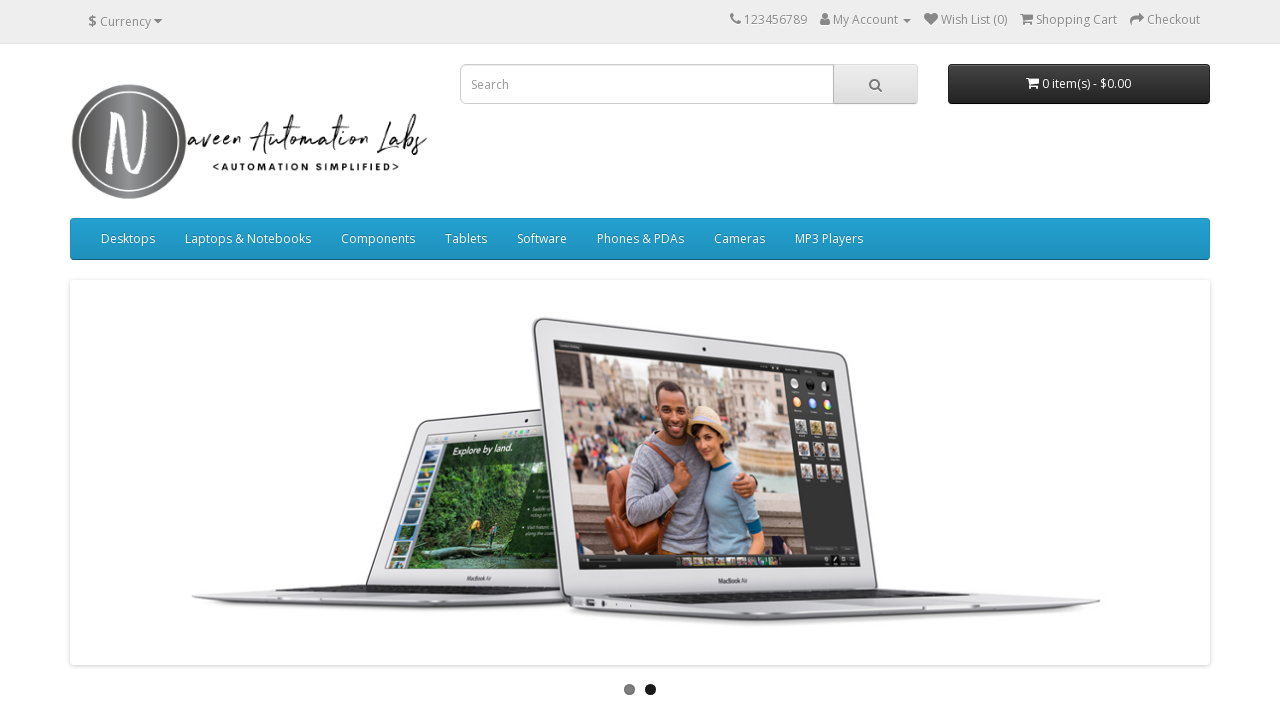

Waited for page DOM to be fully loaded
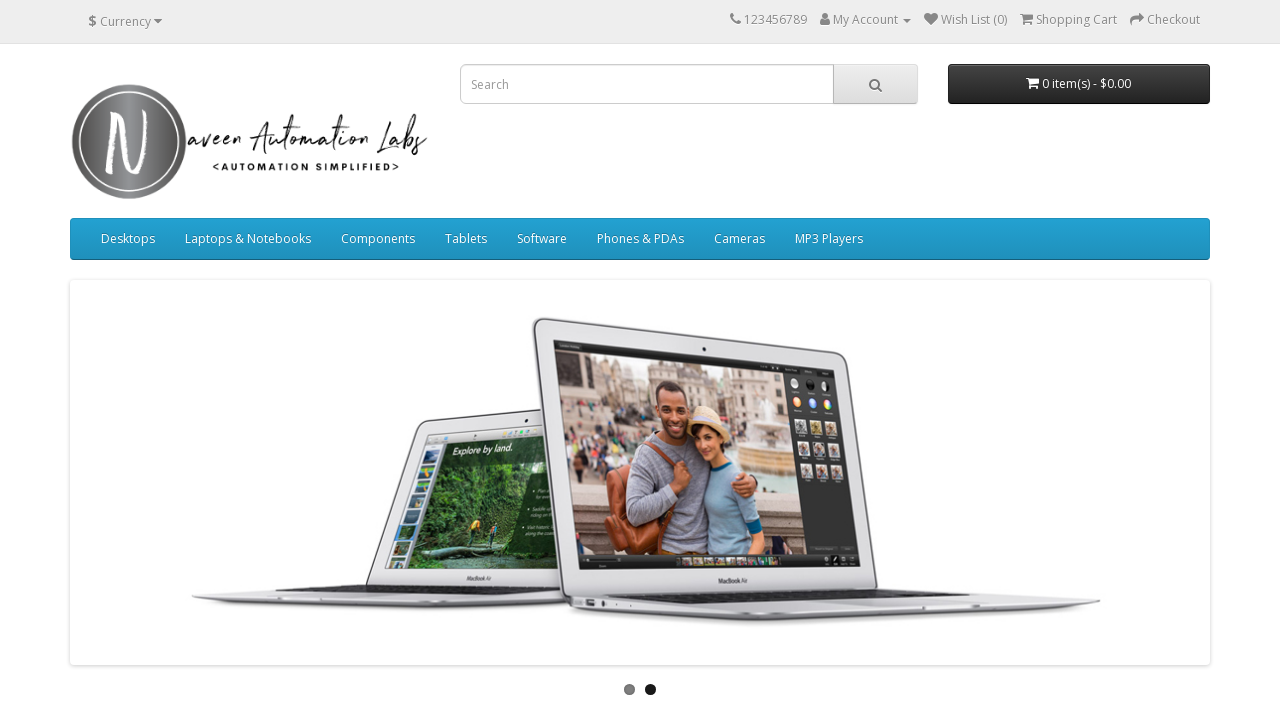

Verified main content area loaded successfully
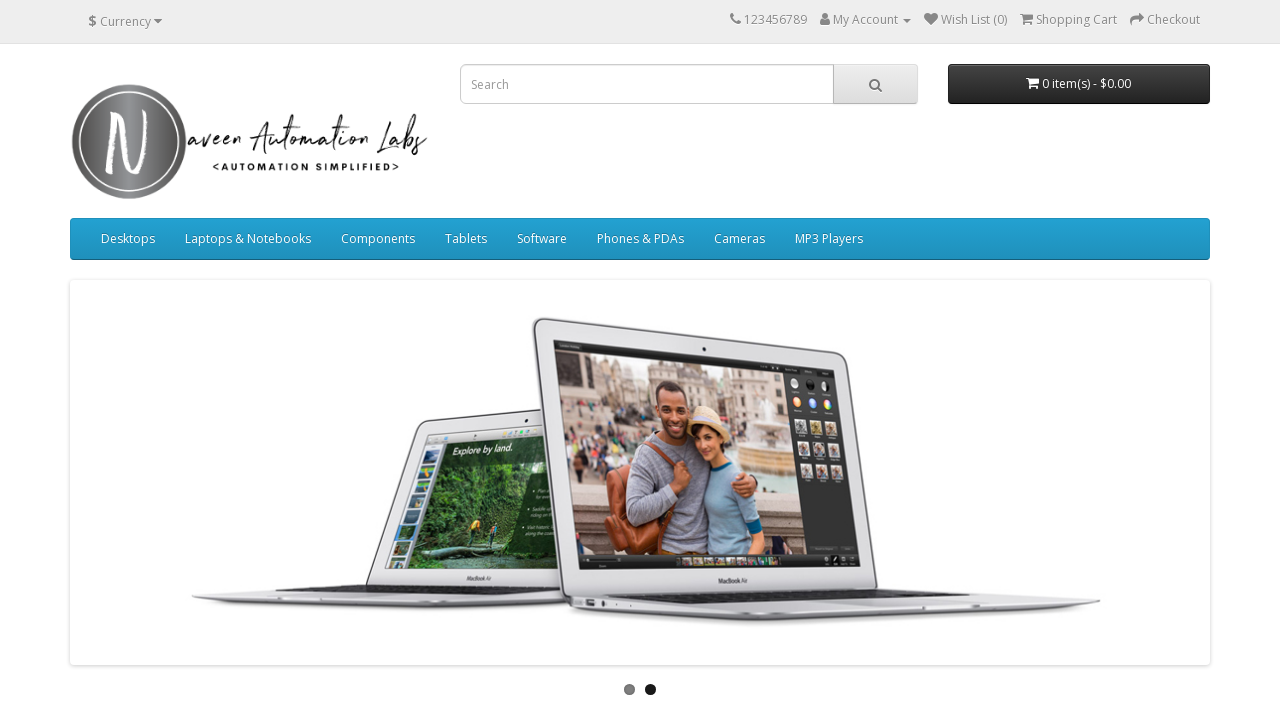

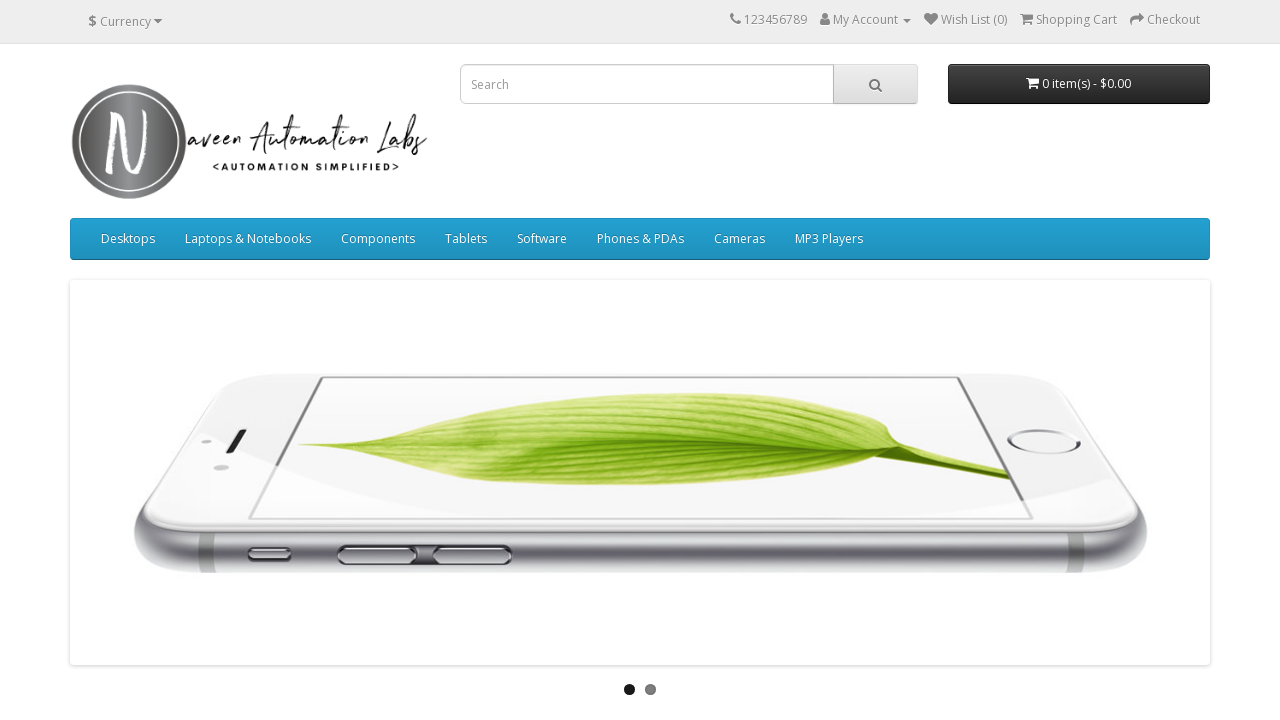